Tests injecting jQuery Growl notification library into a page and displaying notification messages using JavaScript execution.

Starting URL: http://the-internet.herokuapp.com

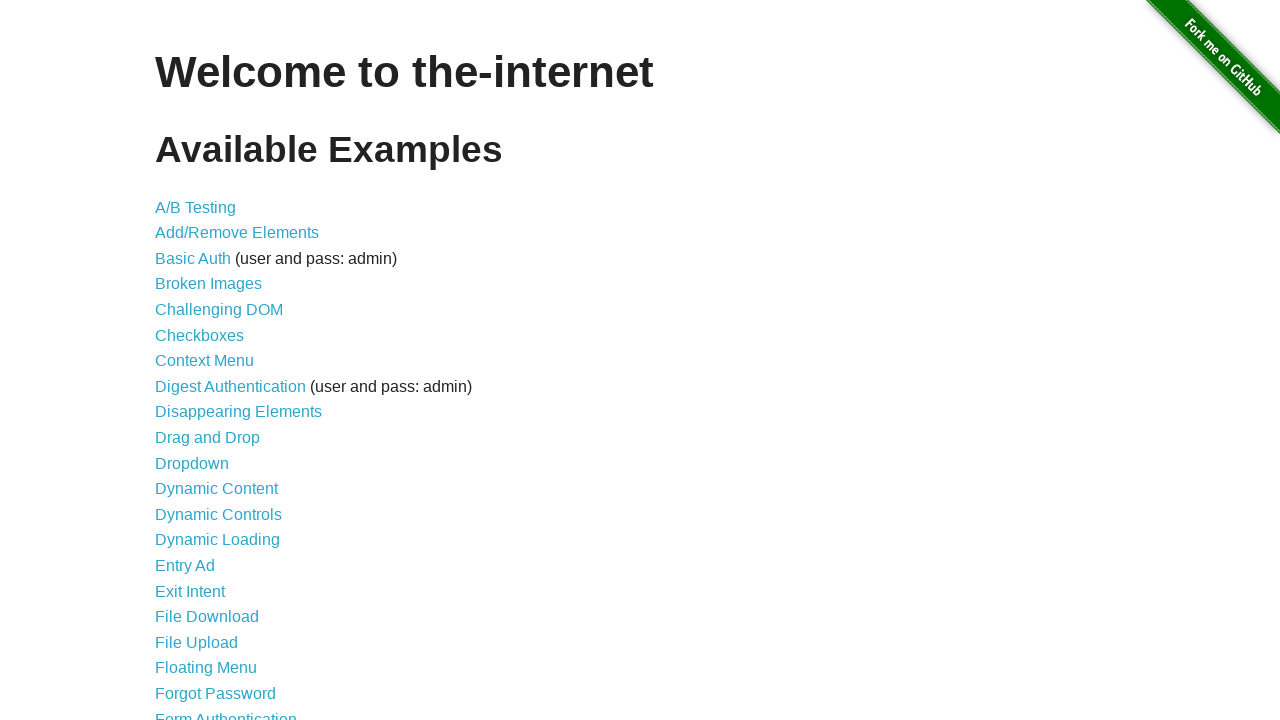

Injected jQuery library into page if not already present
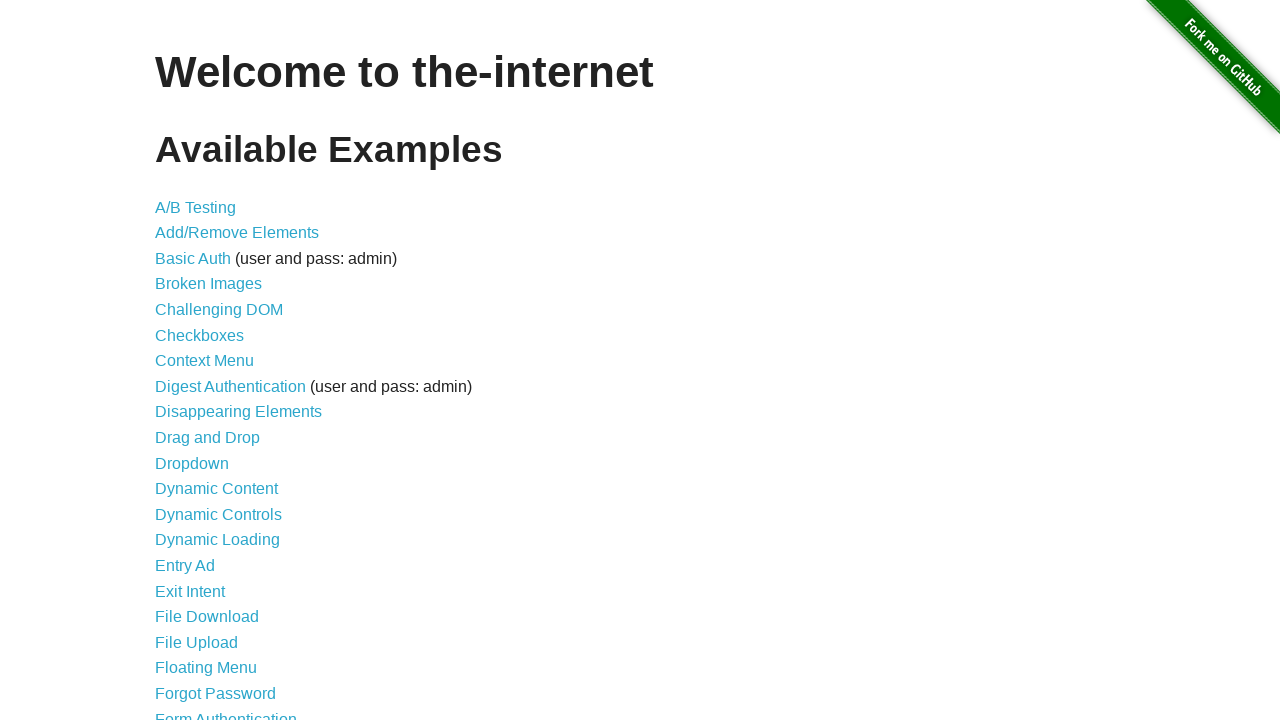

Waited for jQuery to load and become available
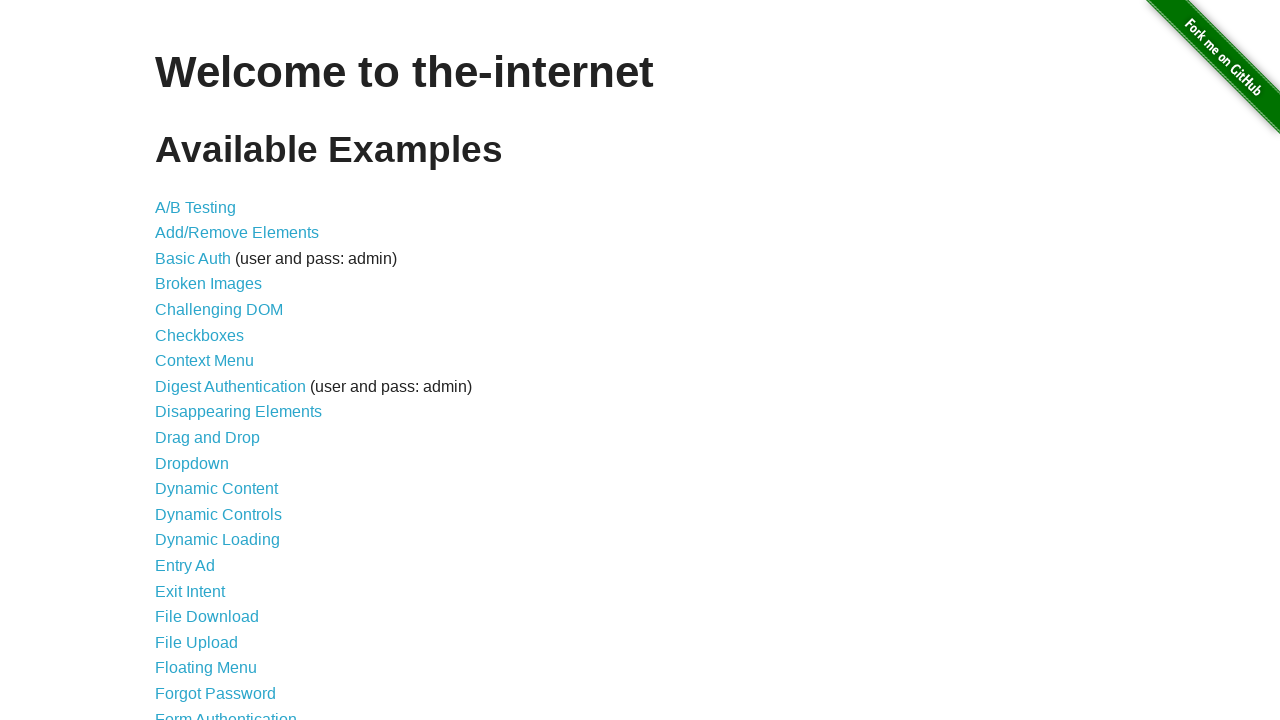

Loaded jquery-growl JavaScript library using jQuery
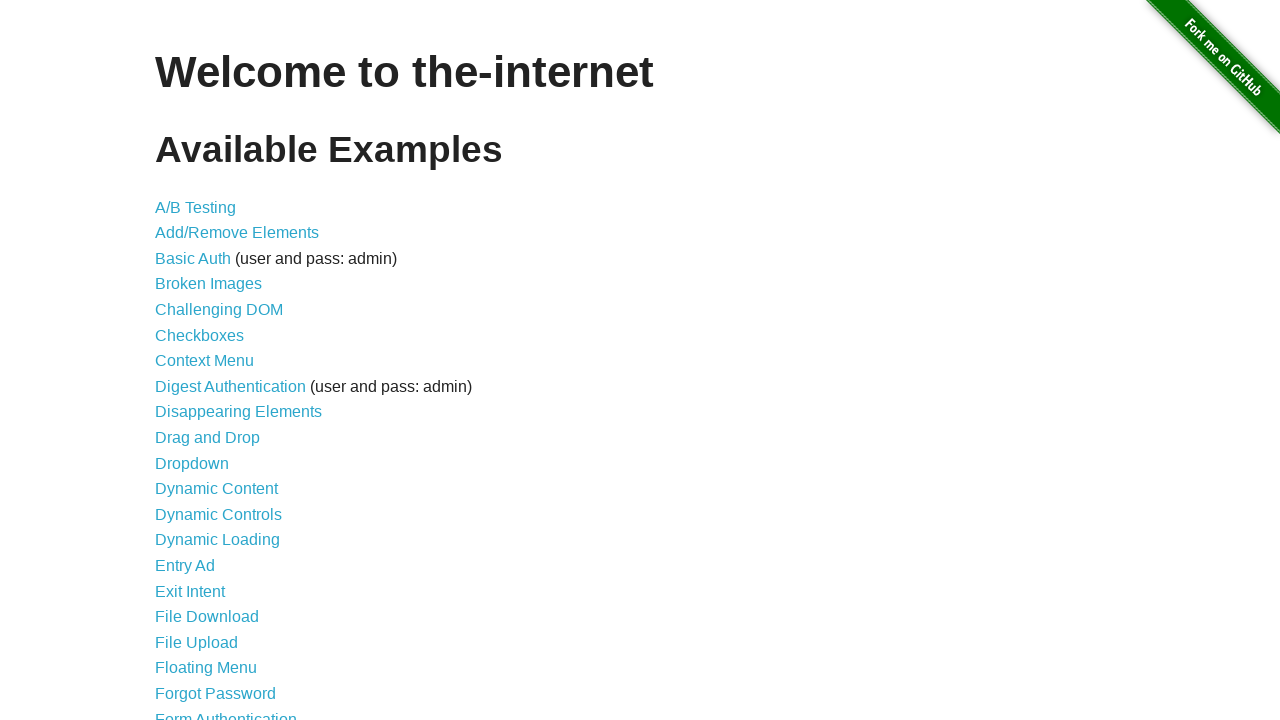

Waited 1 second for jquery-growl script to load
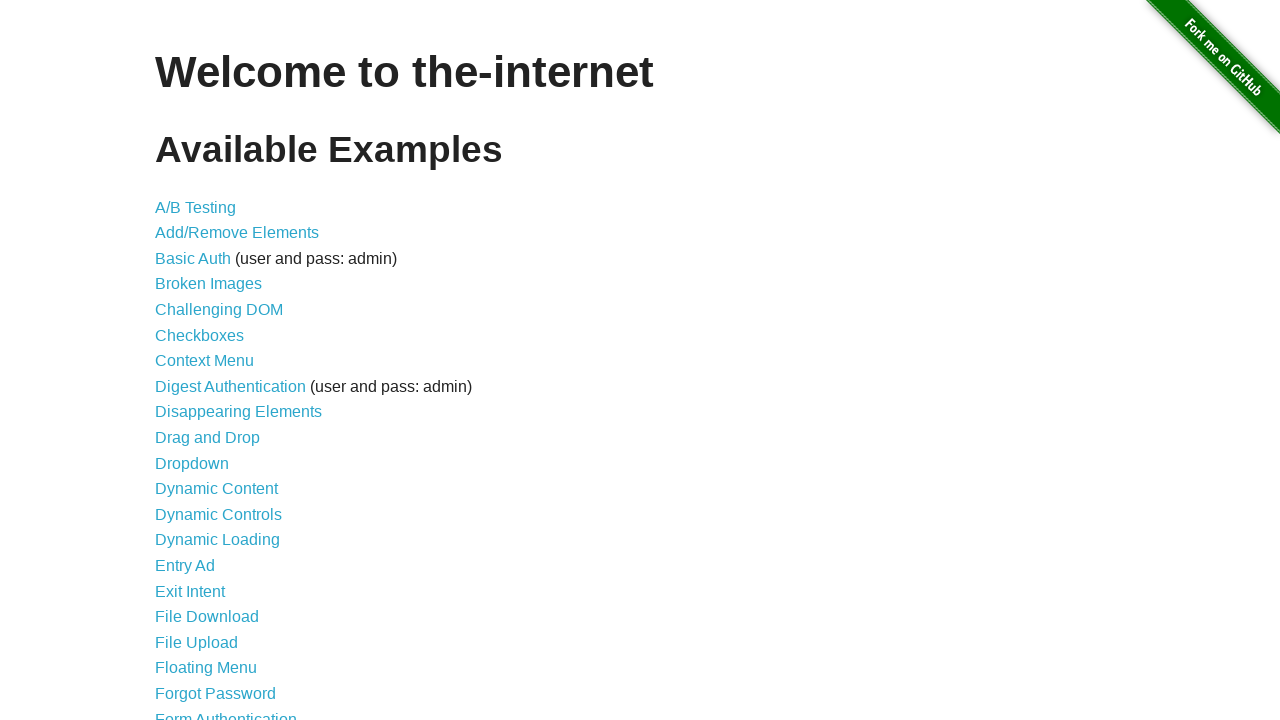

Injected jquery-growl CSS stylesheet into page head
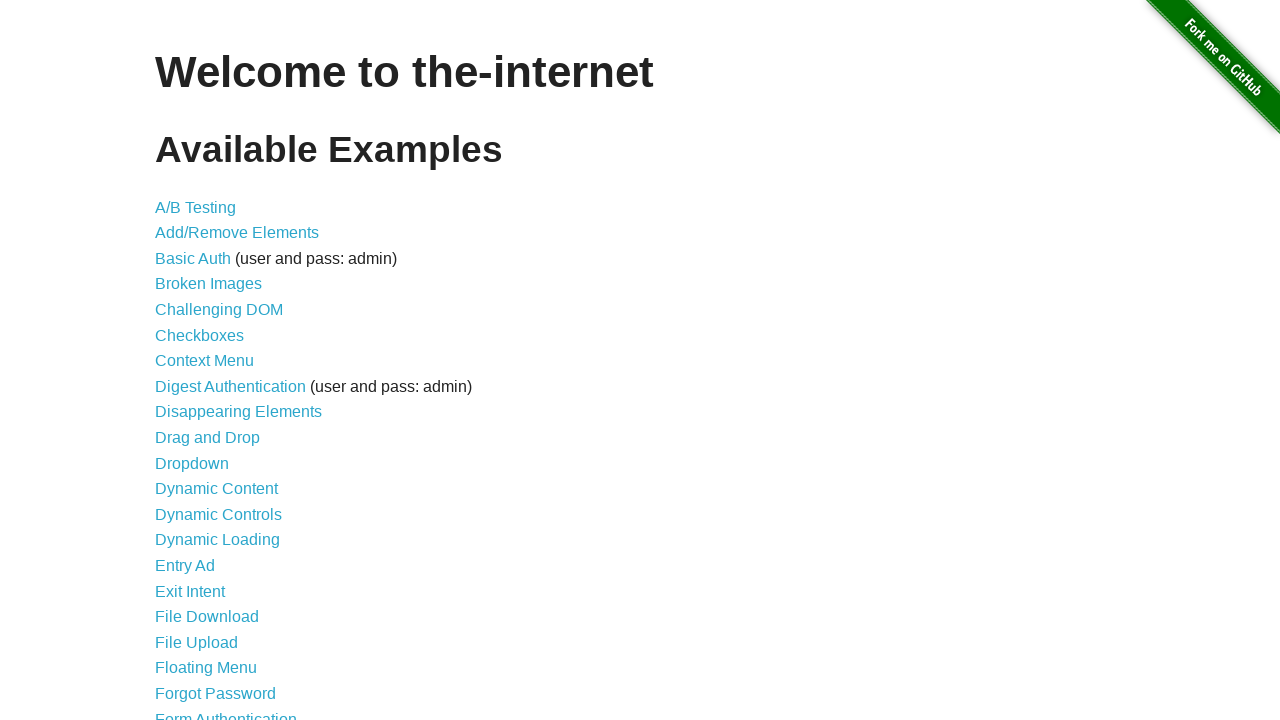

Waited 1 second for jquery-growl styles to load
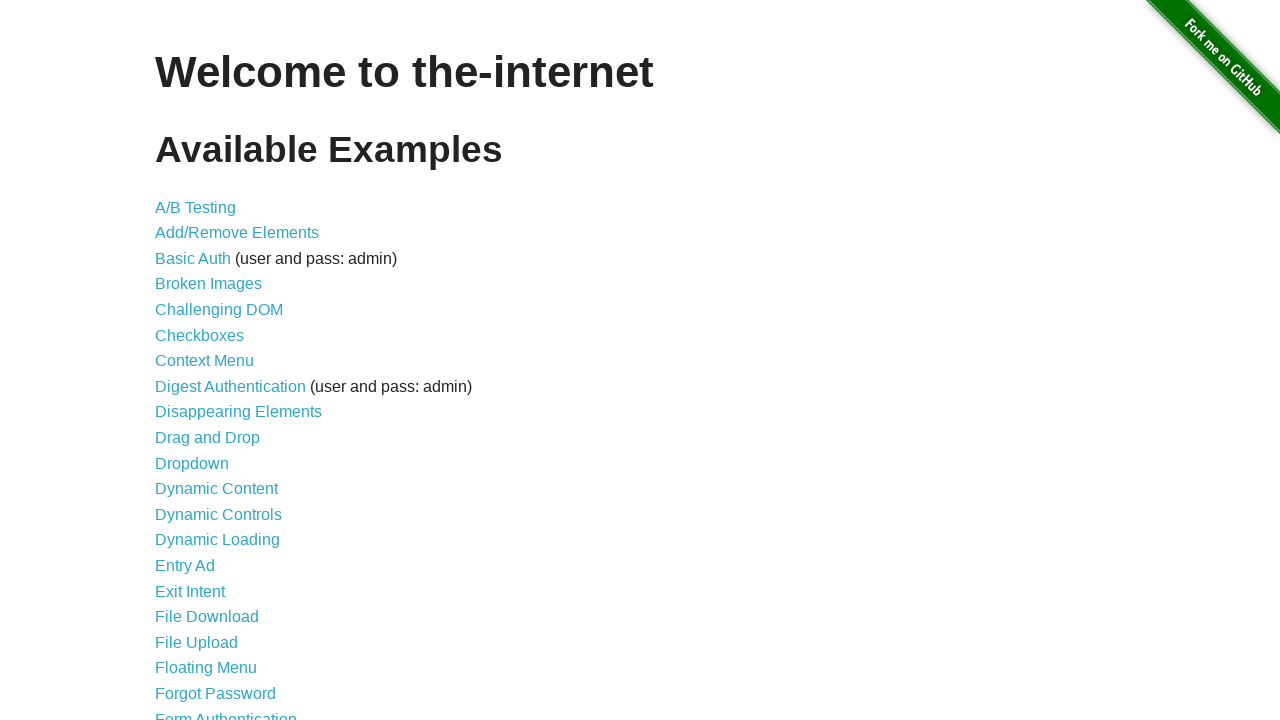

Displayed jquery-growl notification with title 'GET' and message '/'
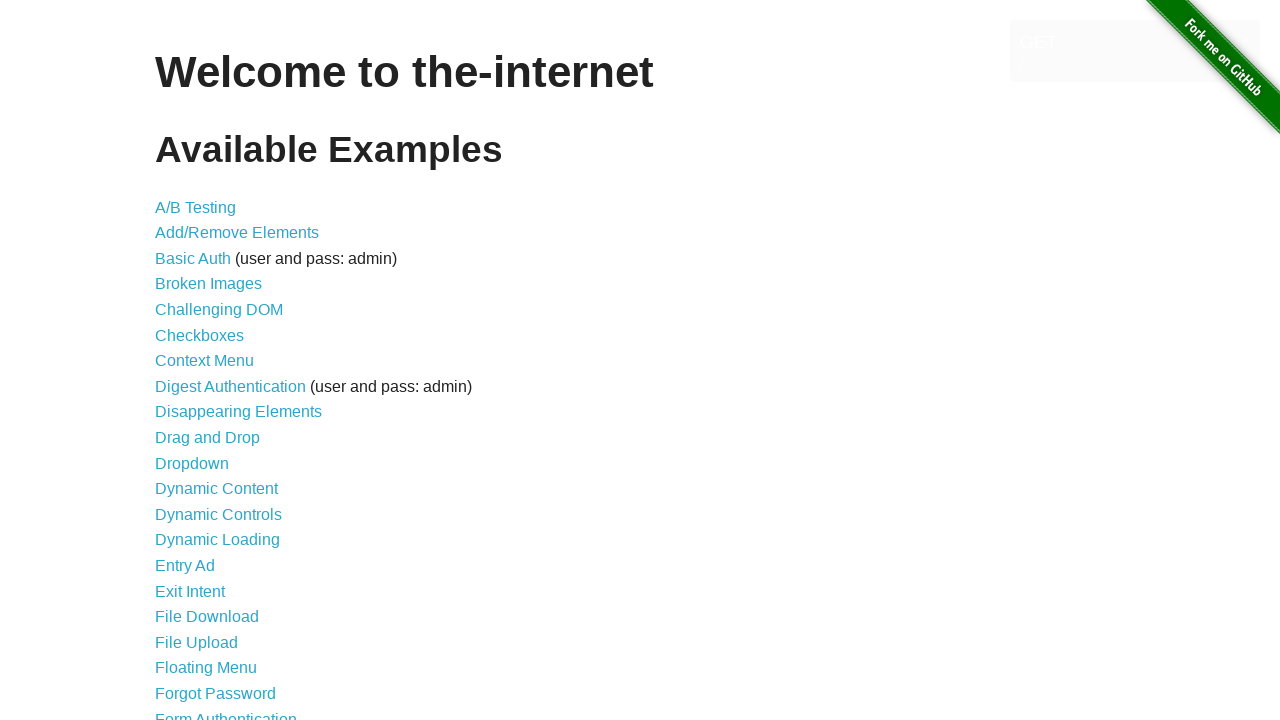

Waited 2 seconds to view the notification
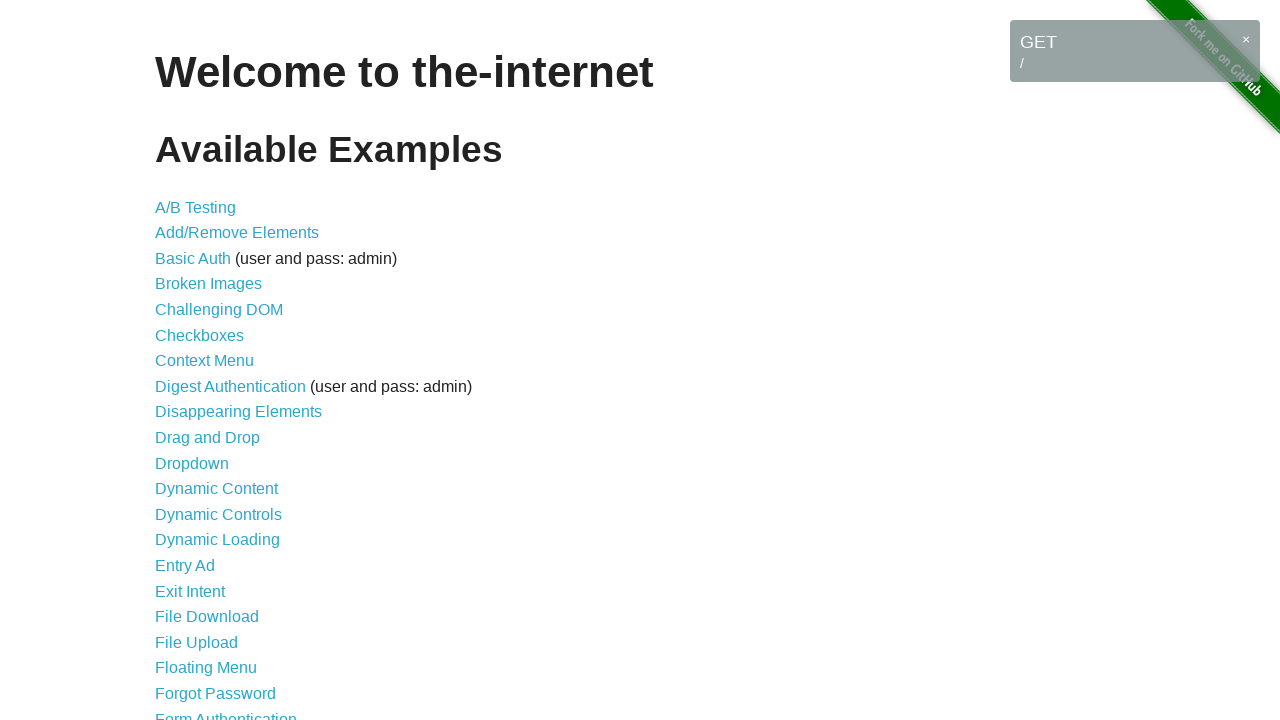

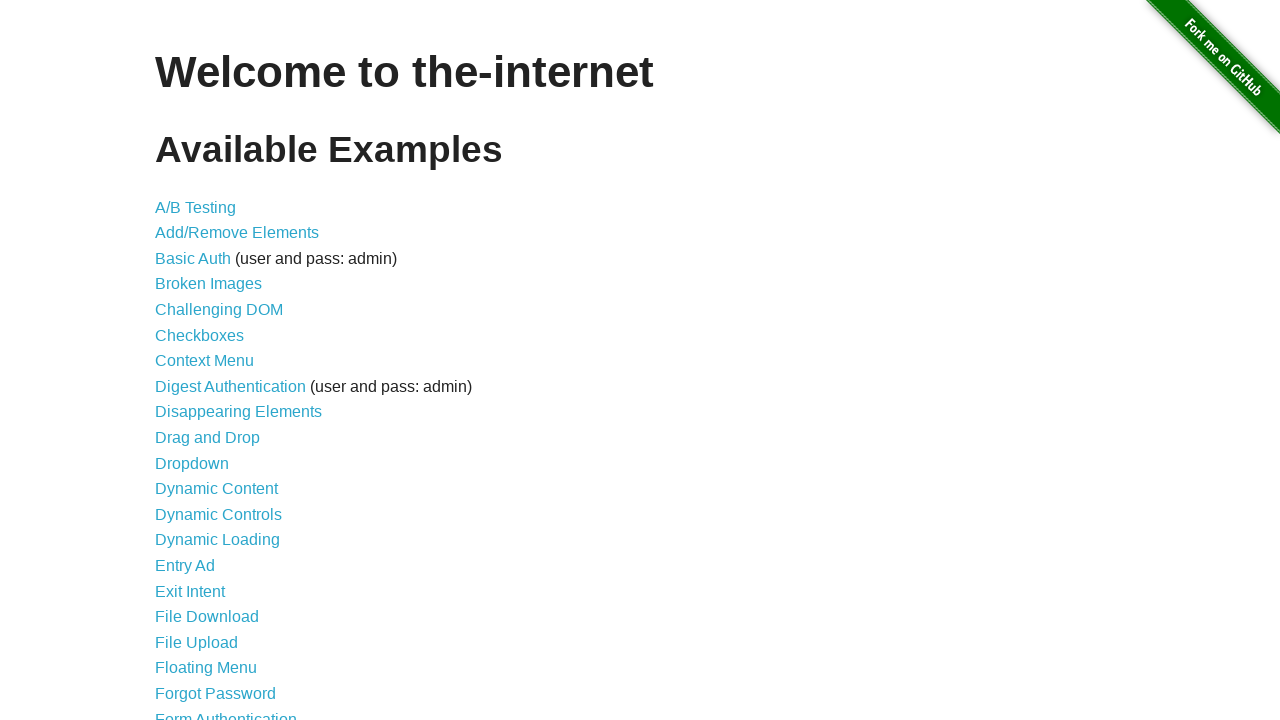